Tests search box functionality by entering text with shift key pressed, resulting in uppercase text input

Starting URL: https://jqueryui.com/

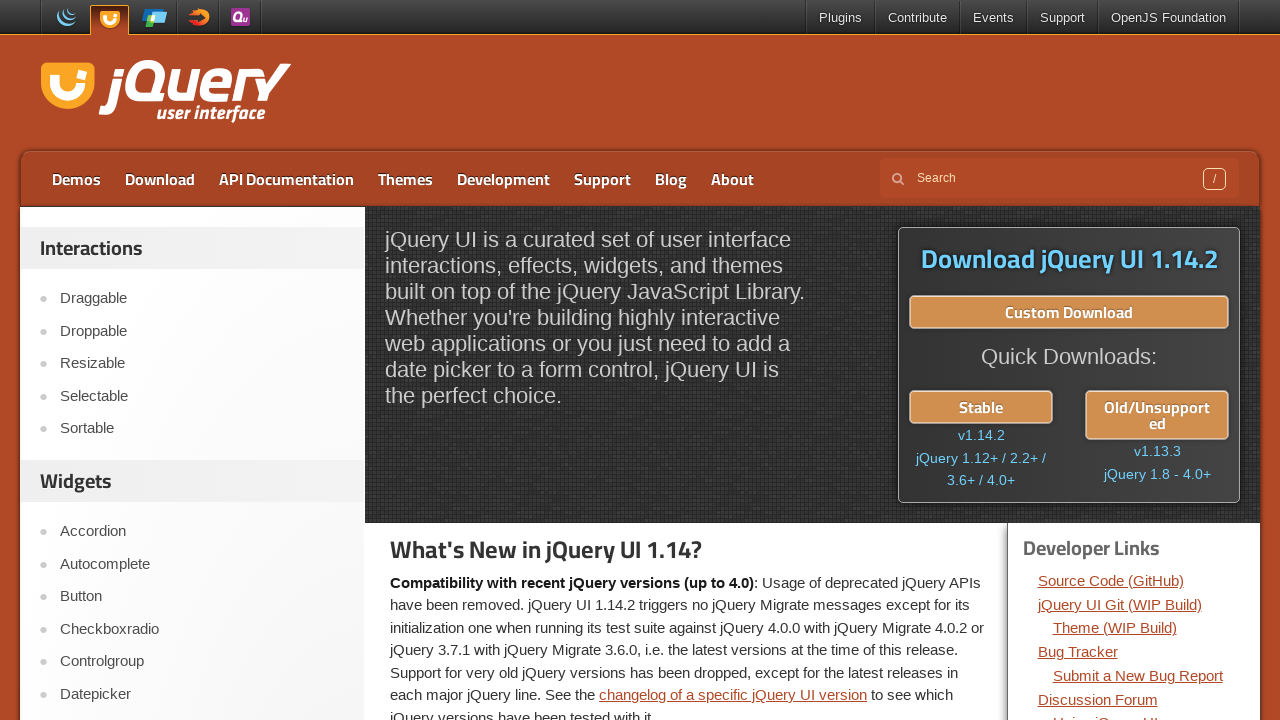

Located search box input element
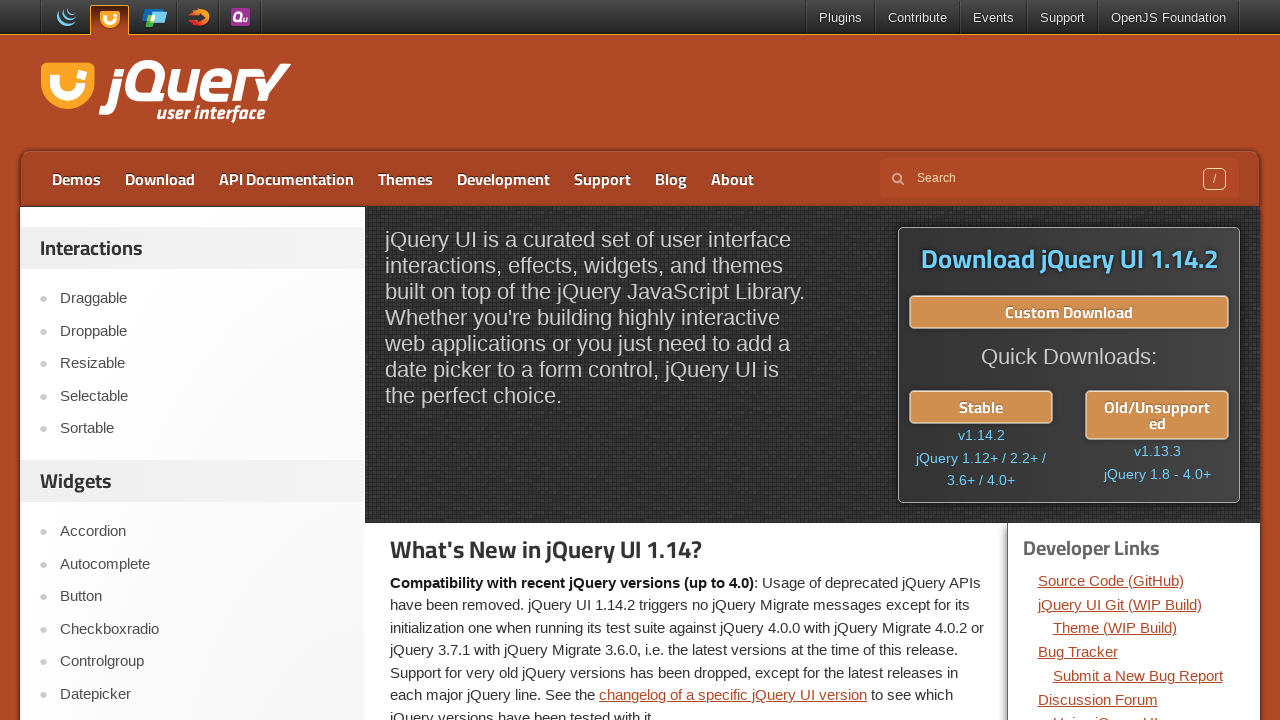

Pressed Shift+T in search box on input[name='s']
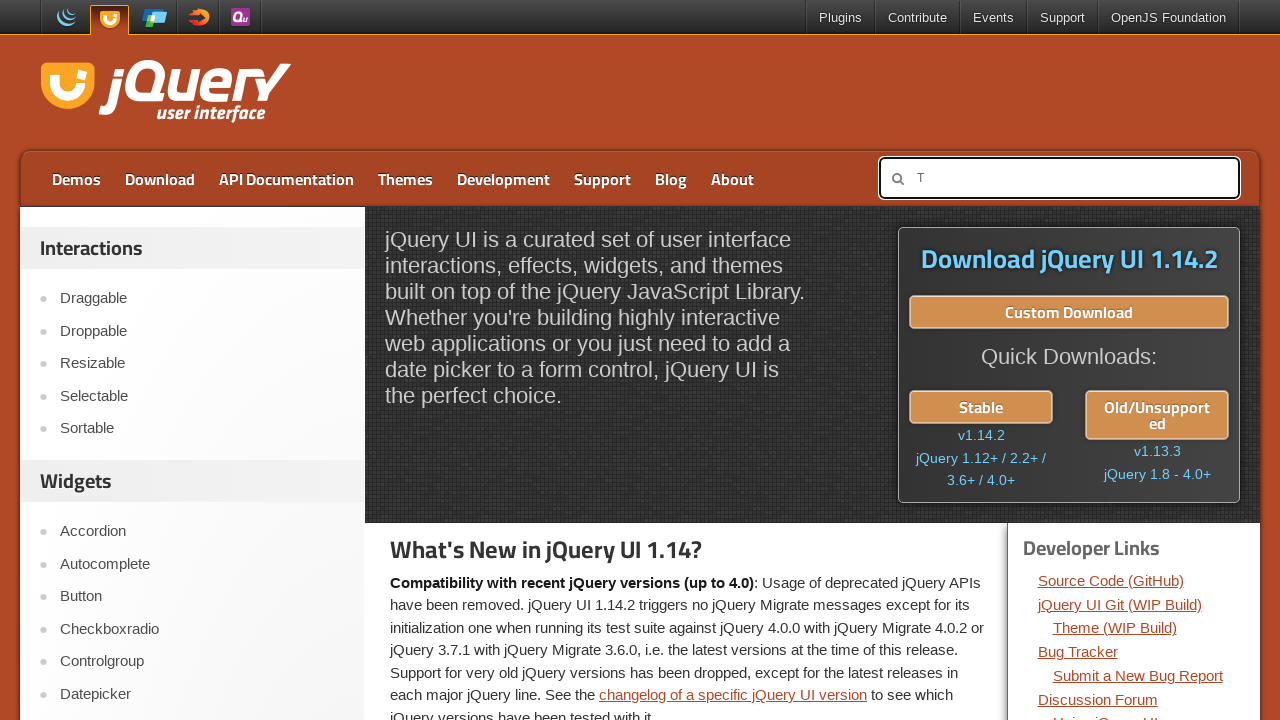

Pressed Shift+E in search box on input[name='s']
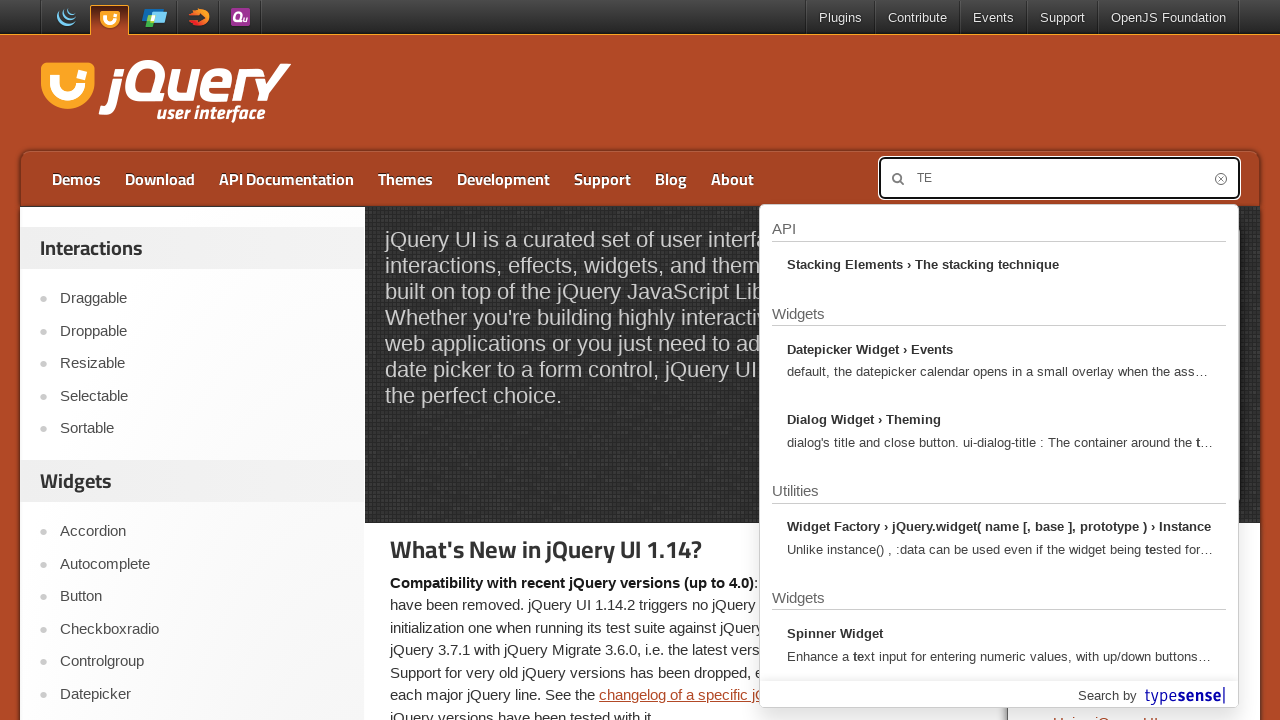

Pressed Shift+X in search box on input[name='s']
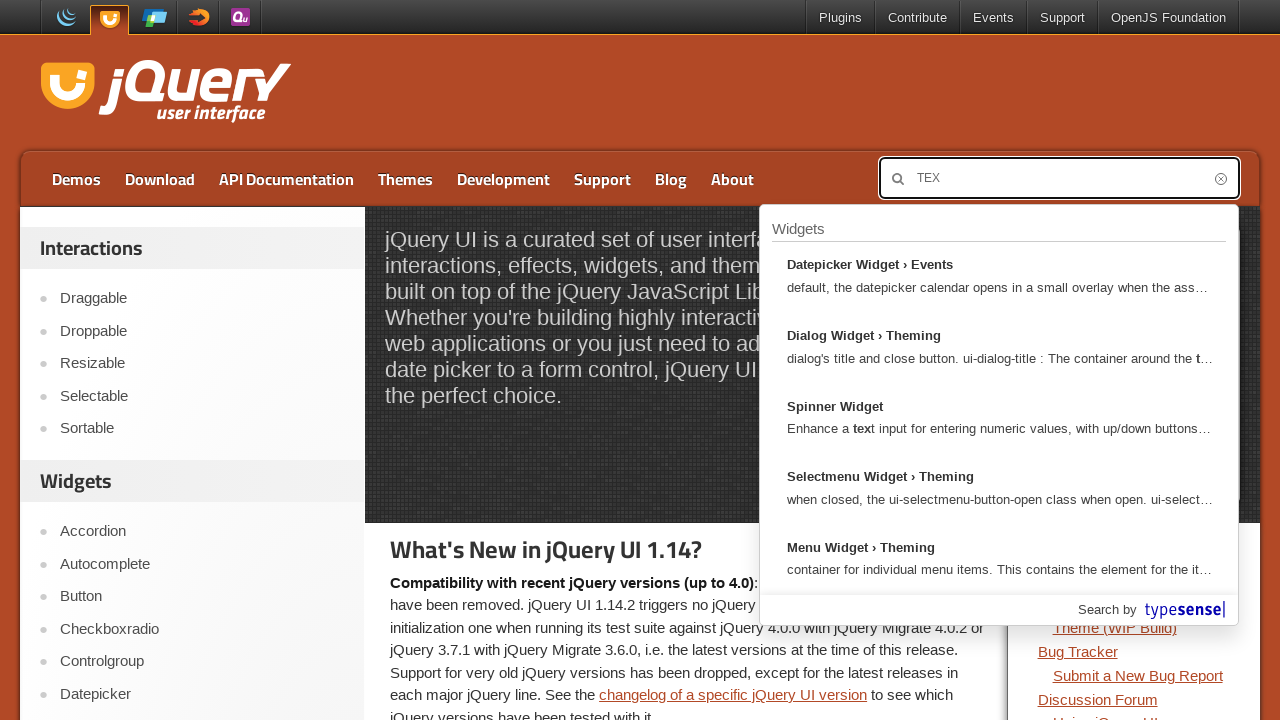

Pressed Shift+T in search box on input[name='s']
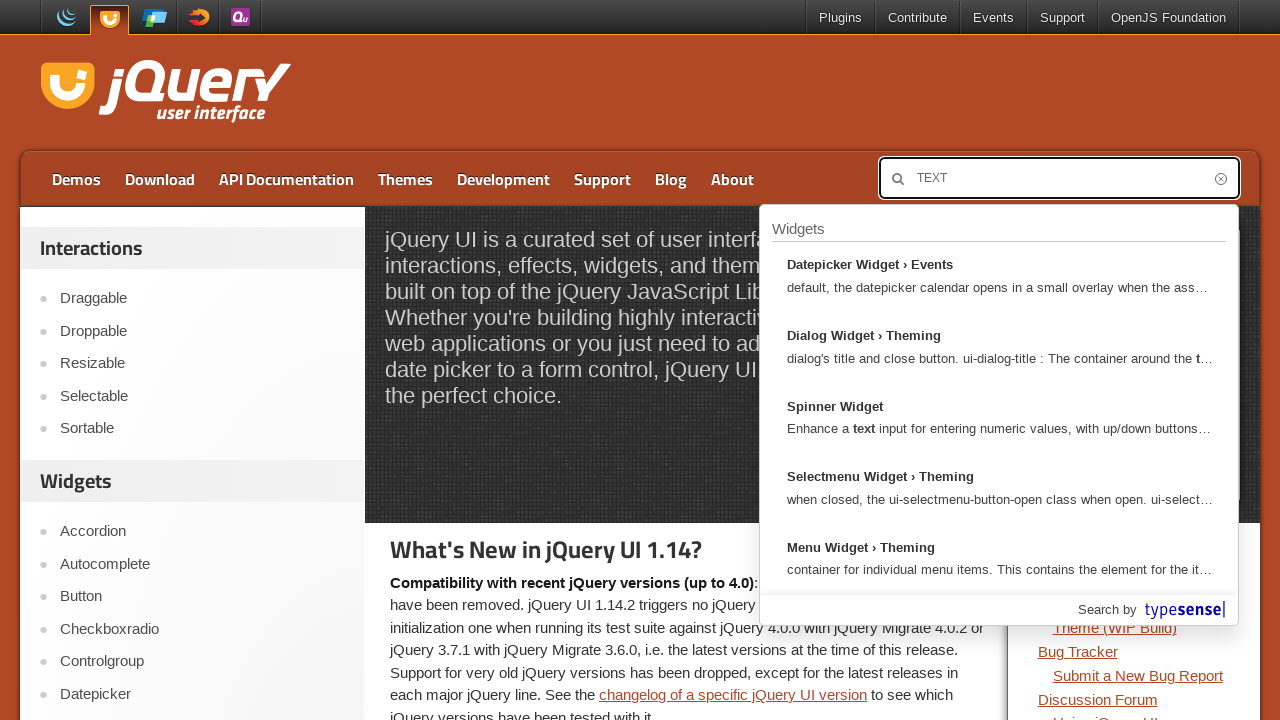

Pressed Shift+E in search box on input[name='s']
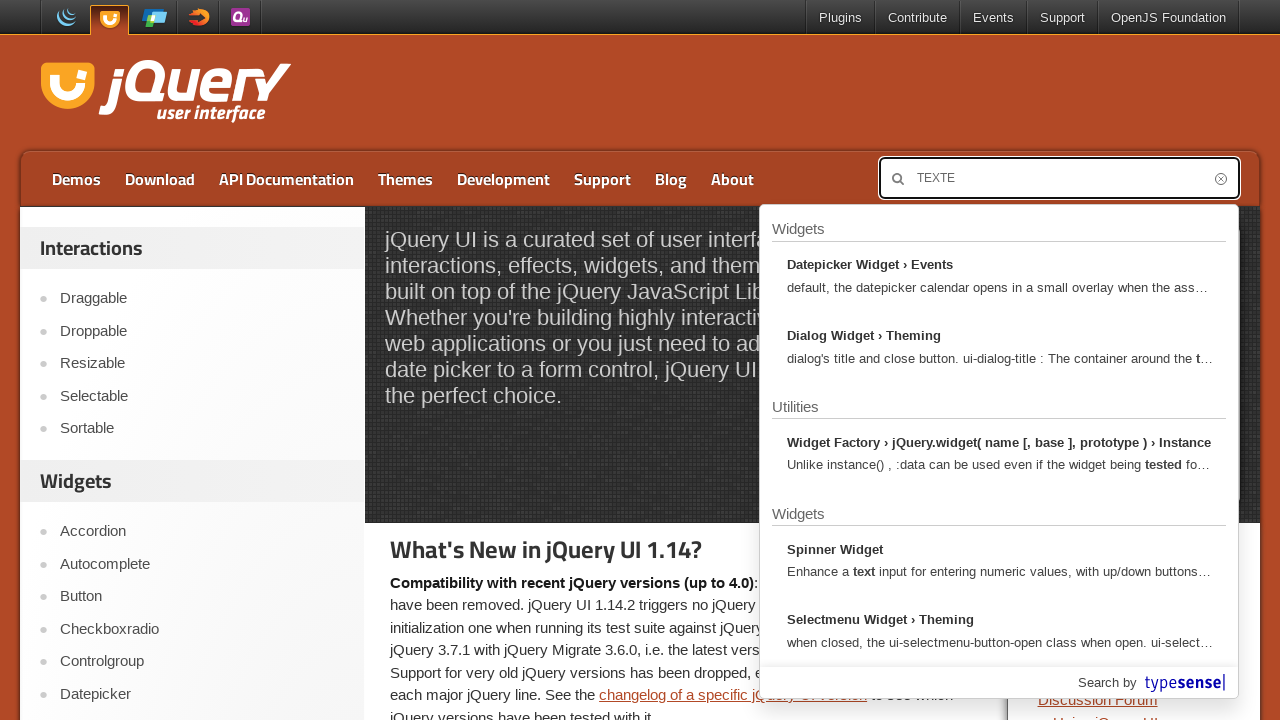

Pressed Shift+N in search box on input[name='s']
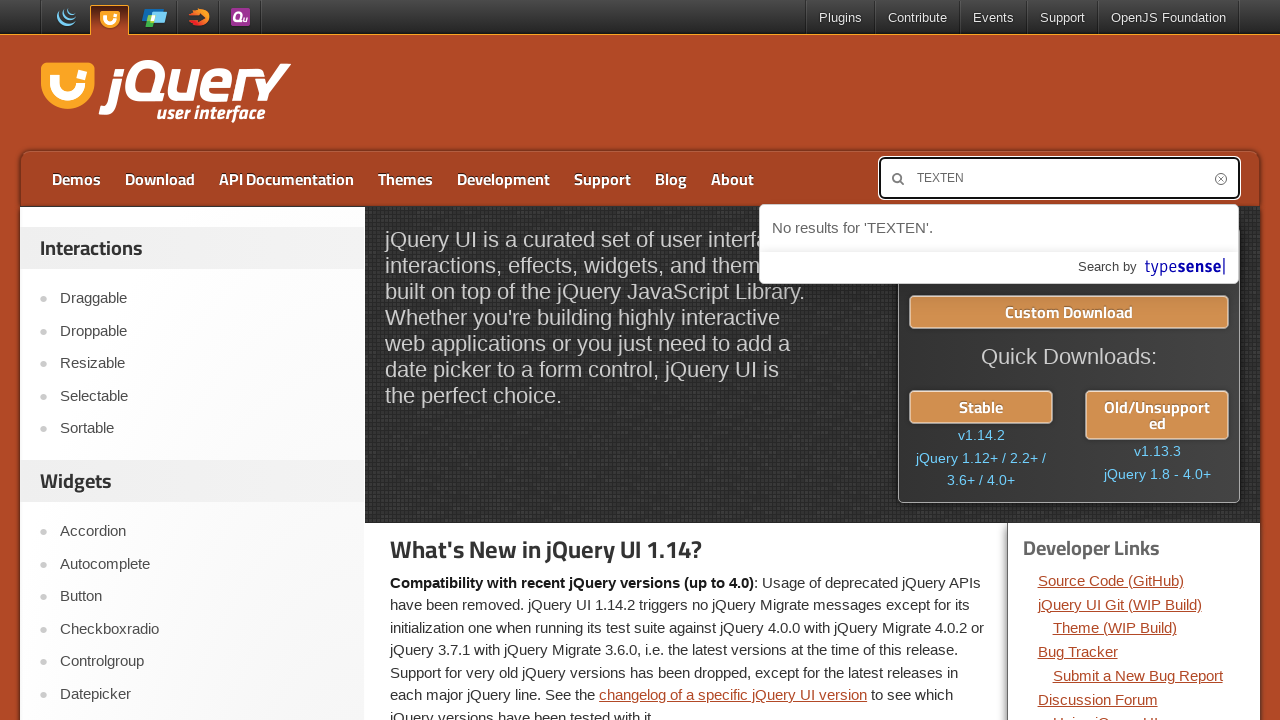

Pressed Shift+T in search box on input[name='s']
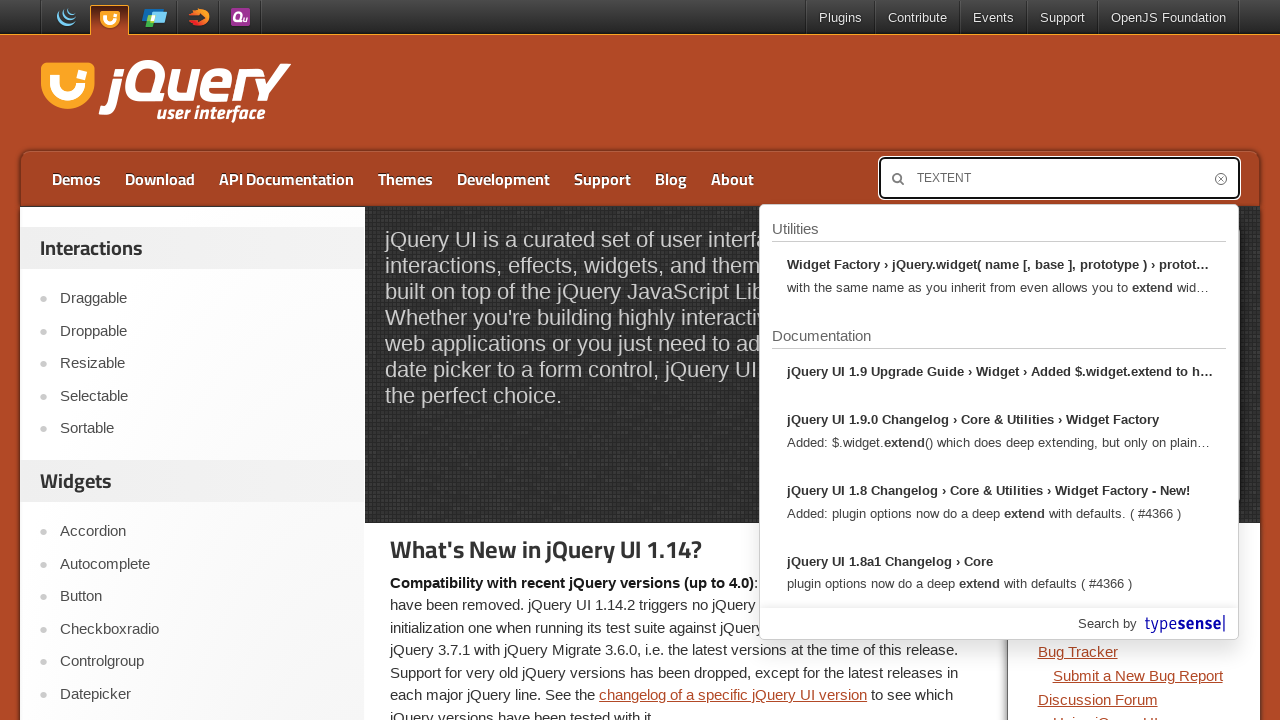

Pressed Shift+E in search box on input[name='s']
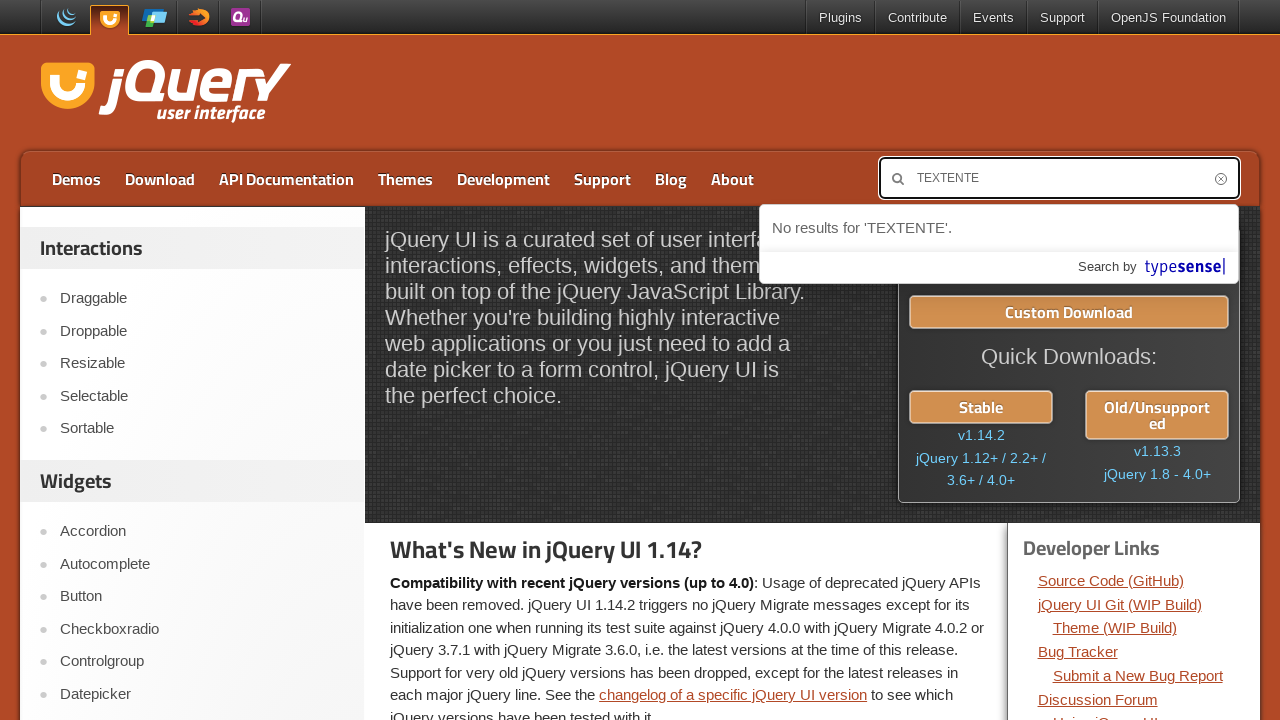

Pressed Shift+R in search box, completing 'TEXTENTER' input on input[name='s']
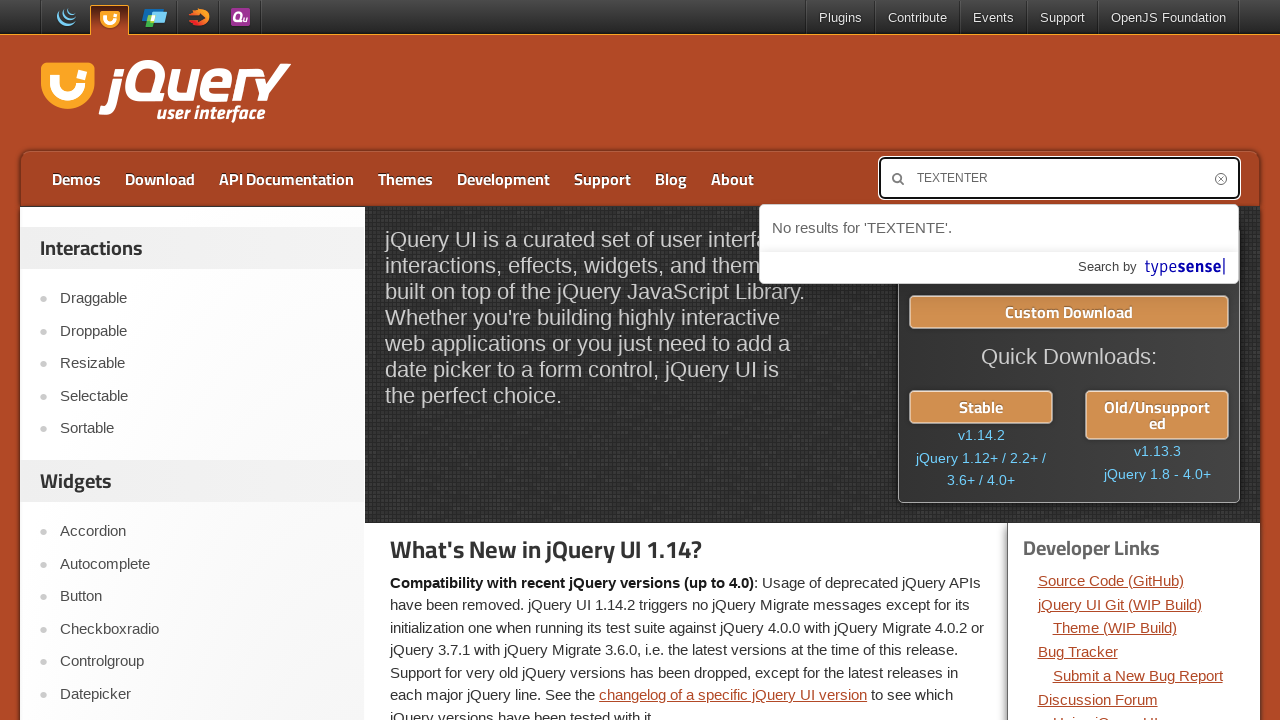

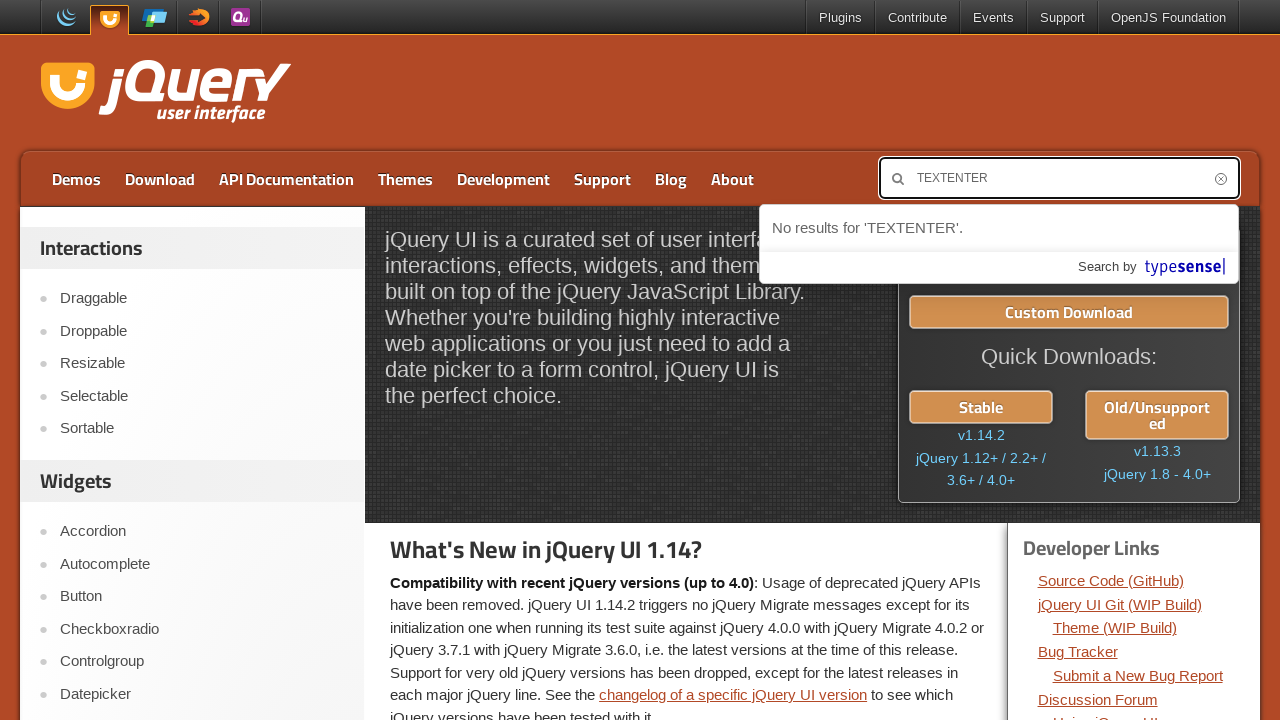